Tests file download functionality by clicking the download button on the DemoQA upload-download page

Starting URL: https://demoqa.com/upload-download

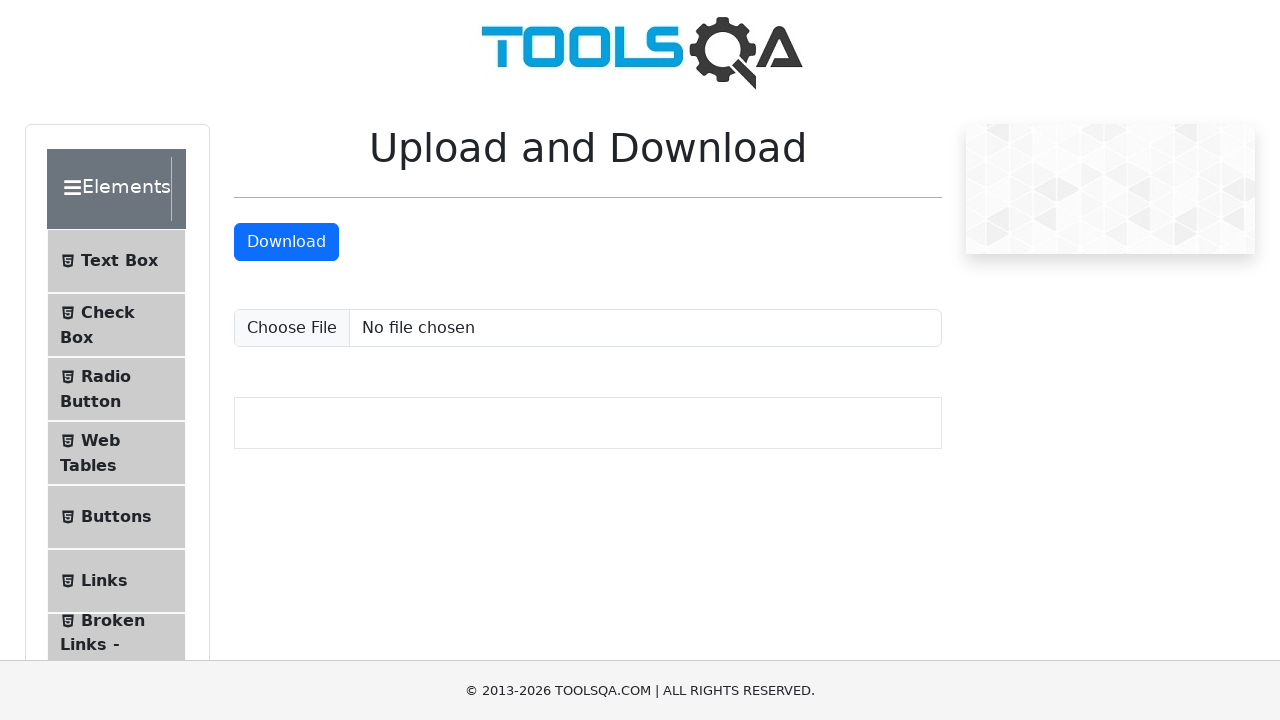

Clicked download button to initiate file download at (286, 242) on #downloadButton
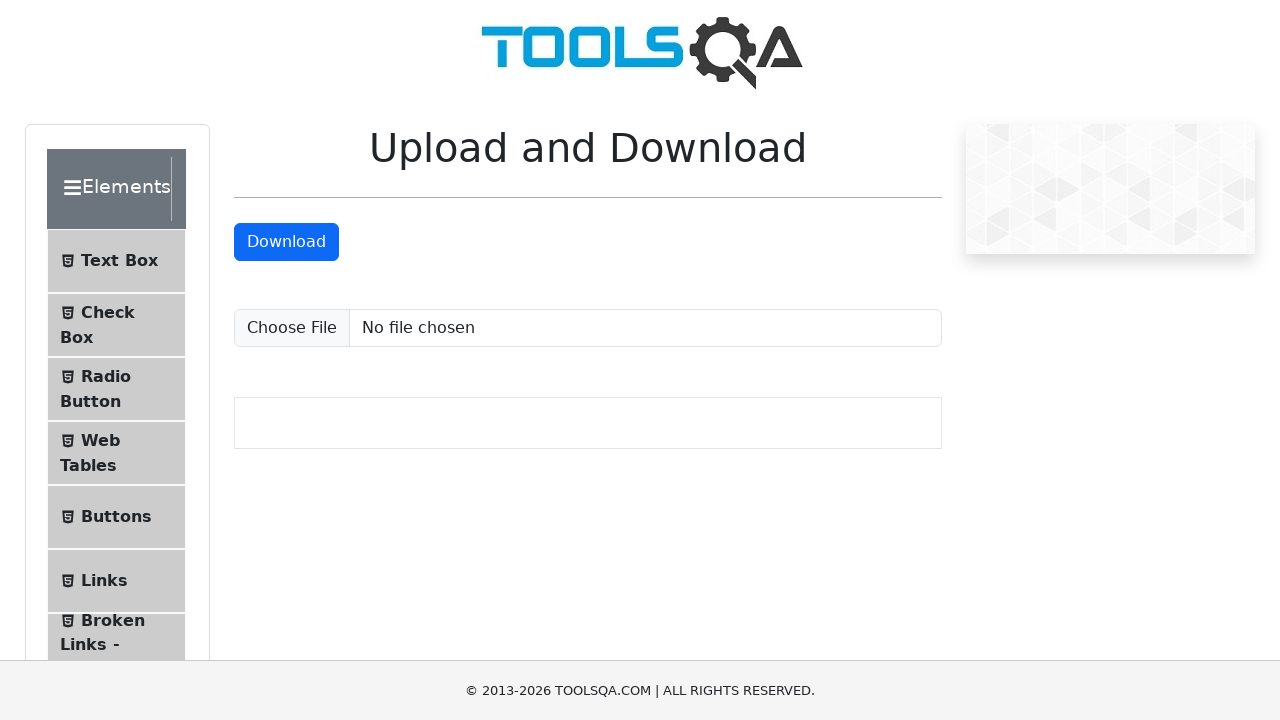

Waited for download to initiate
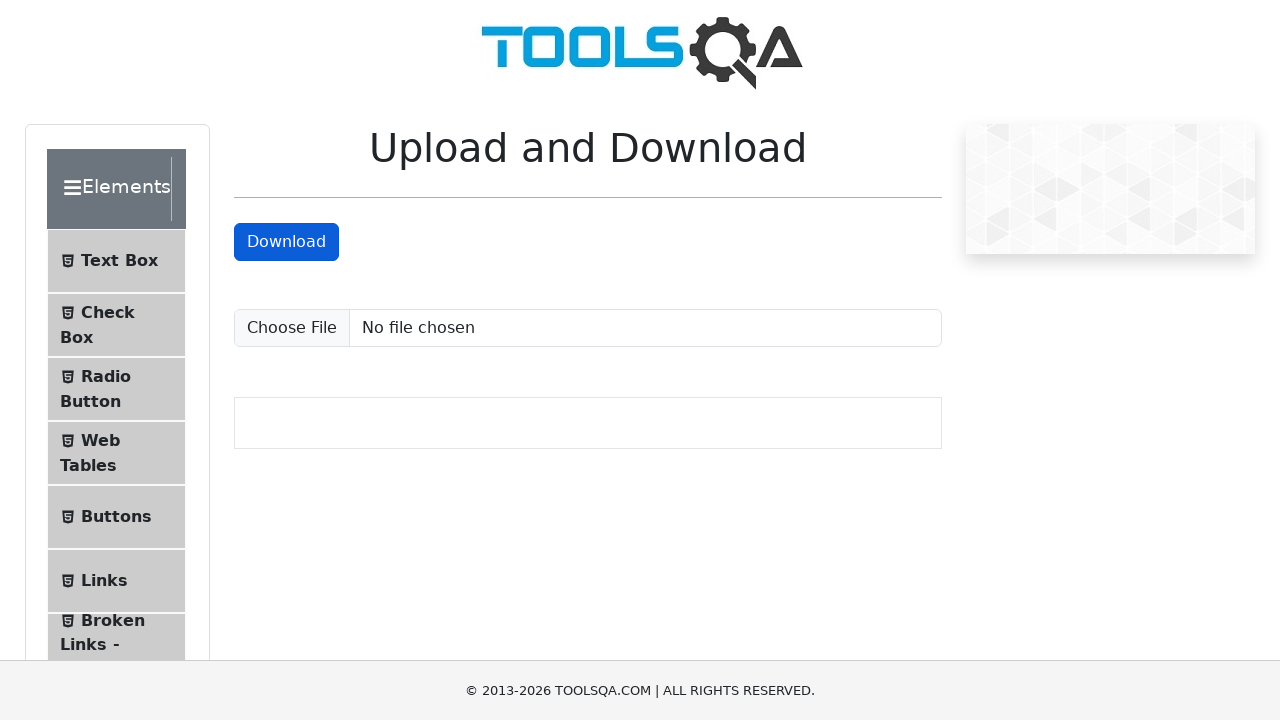

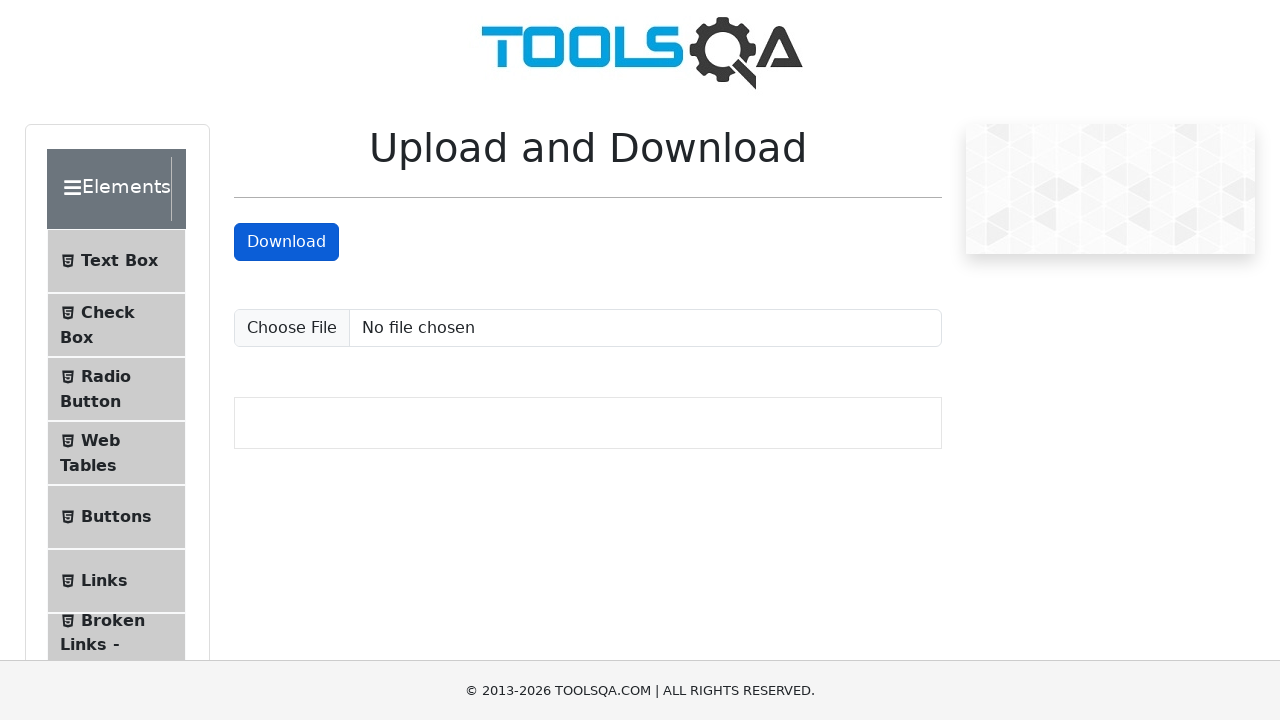